Tests various drag and drop interactions including draggable elements, droppable areas, draggable columns and rows, range slider manipulation, progress bar interaction, and image resizing on a drag and drop playground page

Starting URL: https://www.leafground.com/drag.xhtml

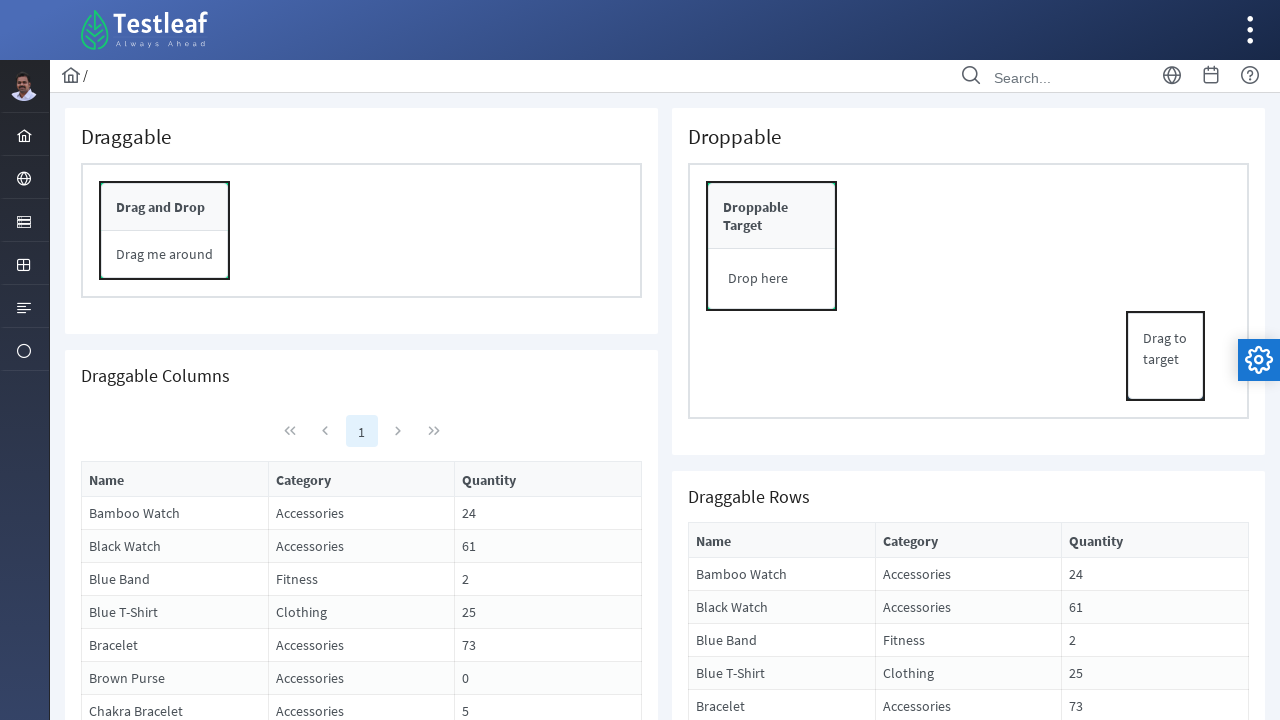

Located draggable element on the page
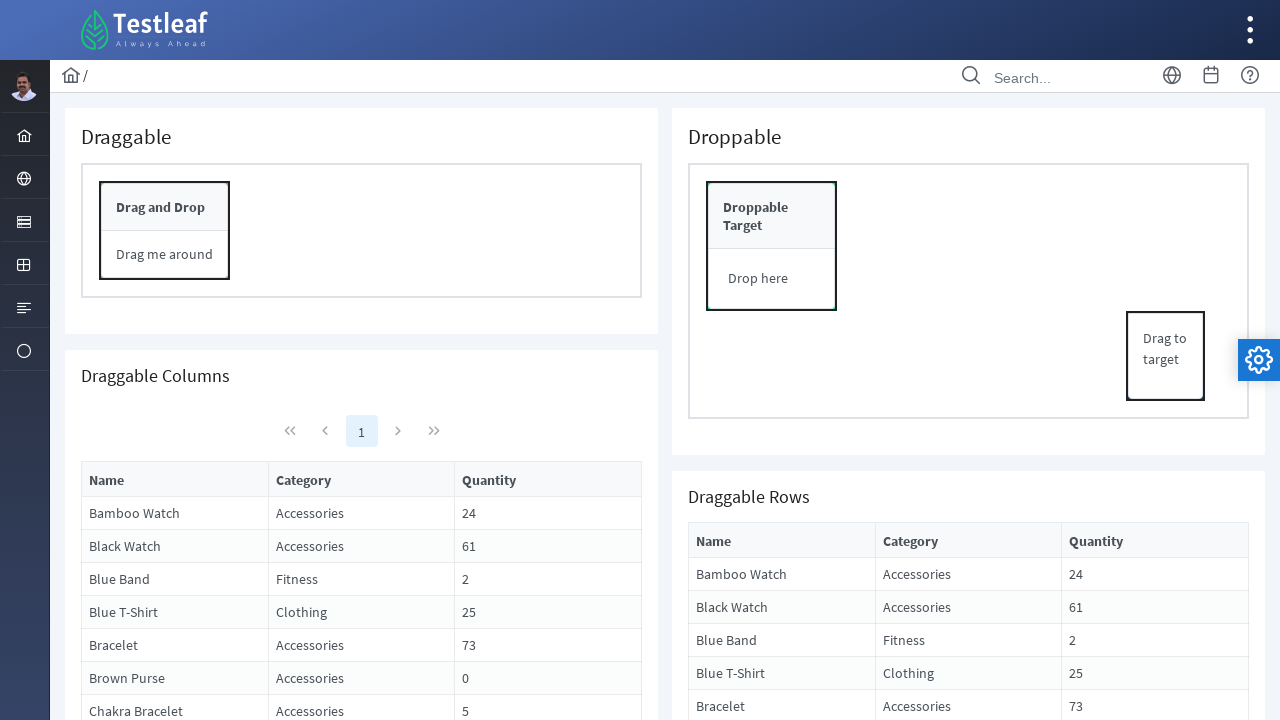

Retrieved bounding box of draggable element
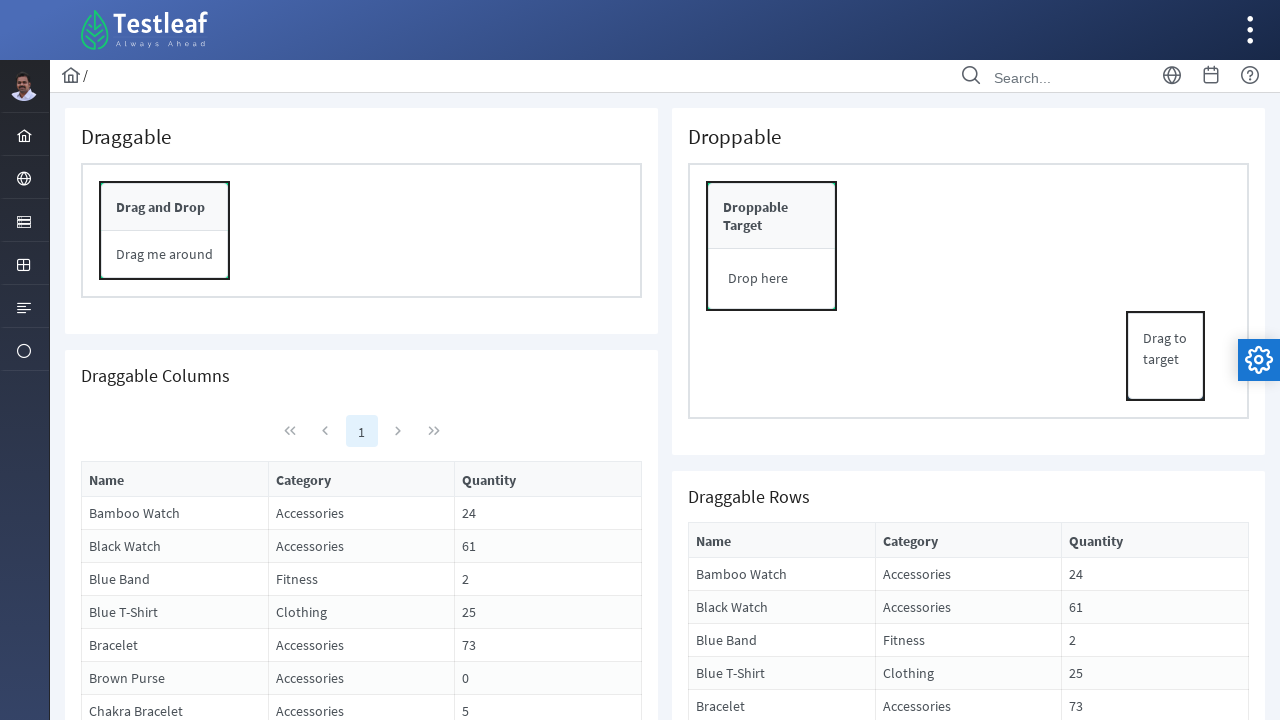

Moved mouse to center of draggable element at (165, 231)
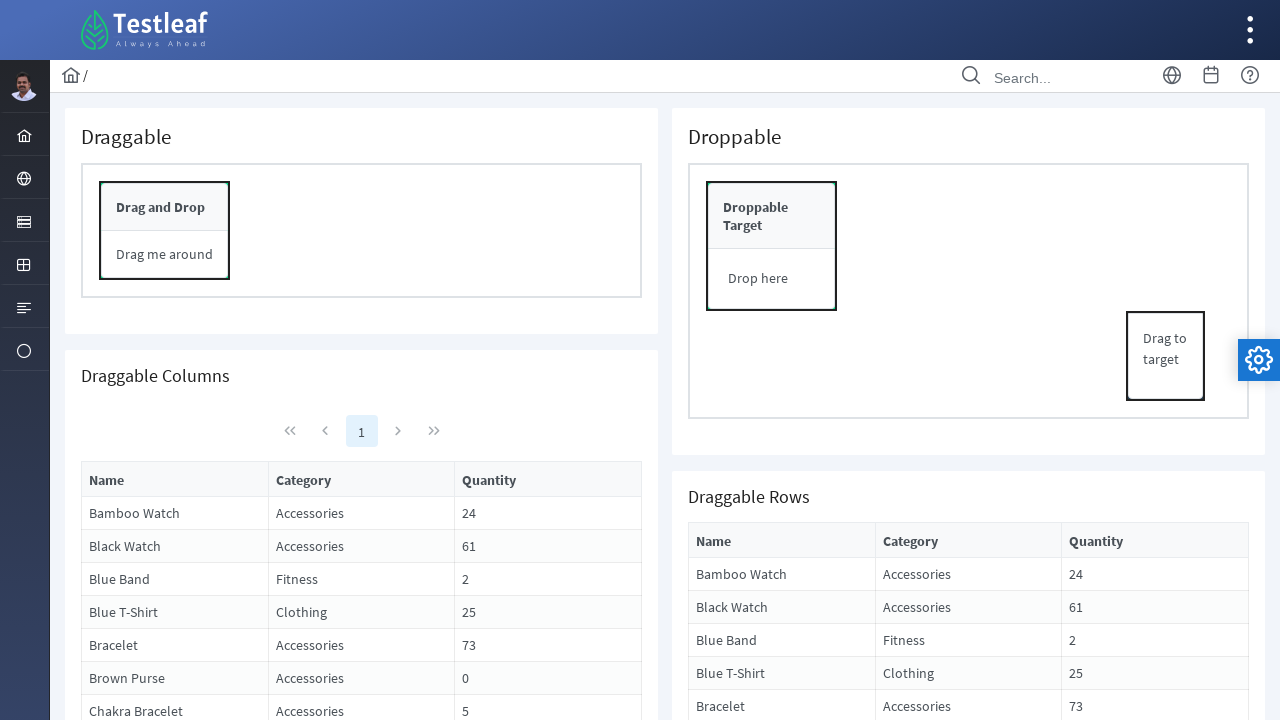

Pressed mouse button down on draggable element at (165, 231)
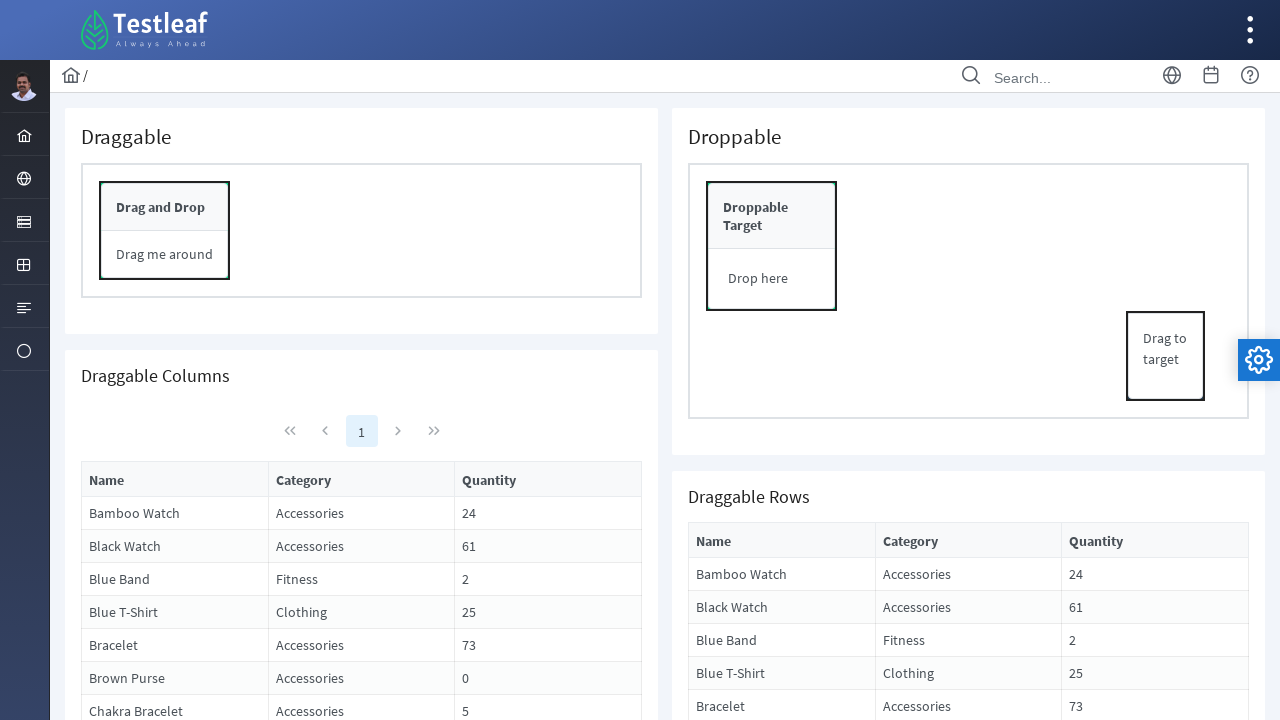

Dragged element to new position (10px right, 2px down) at (175, 233)
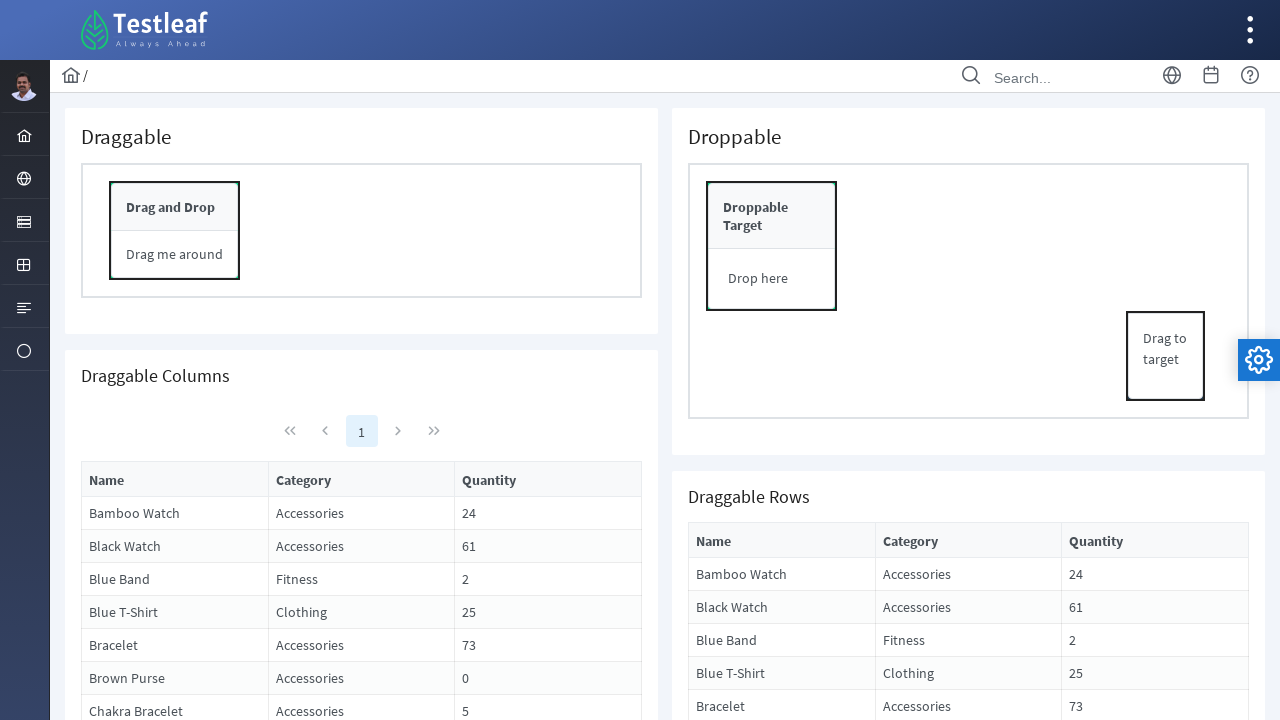

Released mouse button to complete drag action at (175, 233)
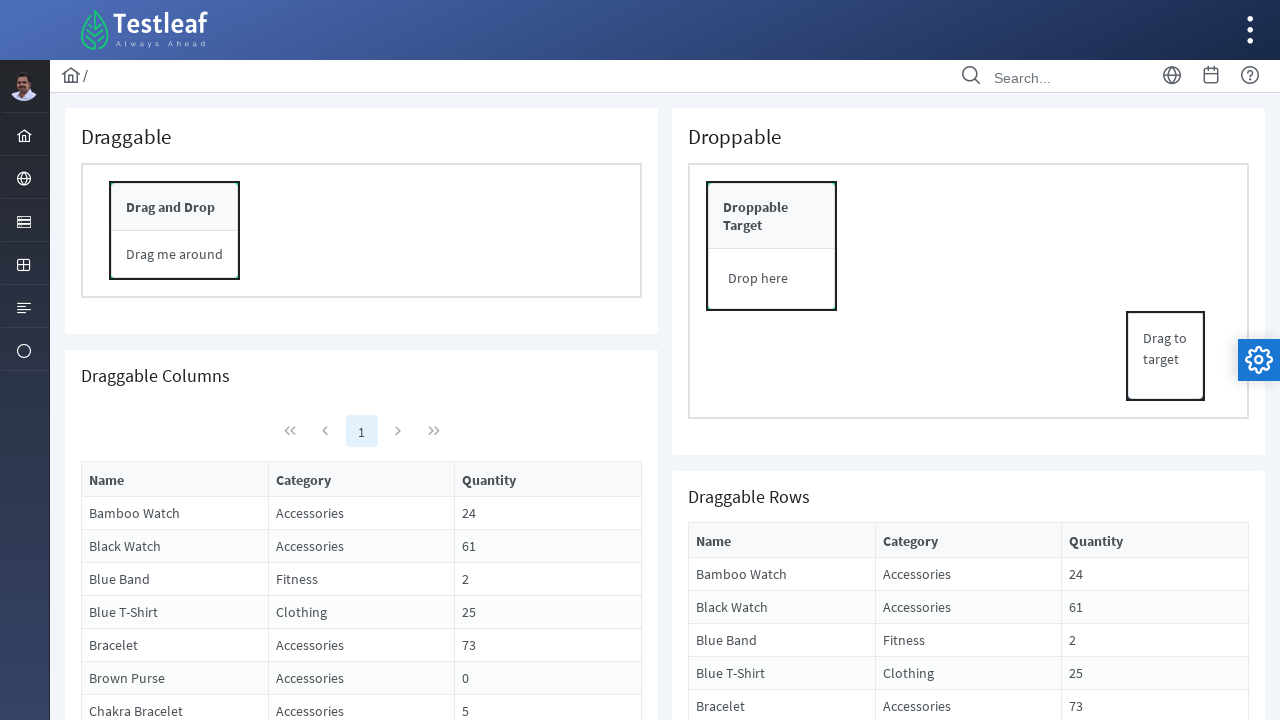

Located drag source element
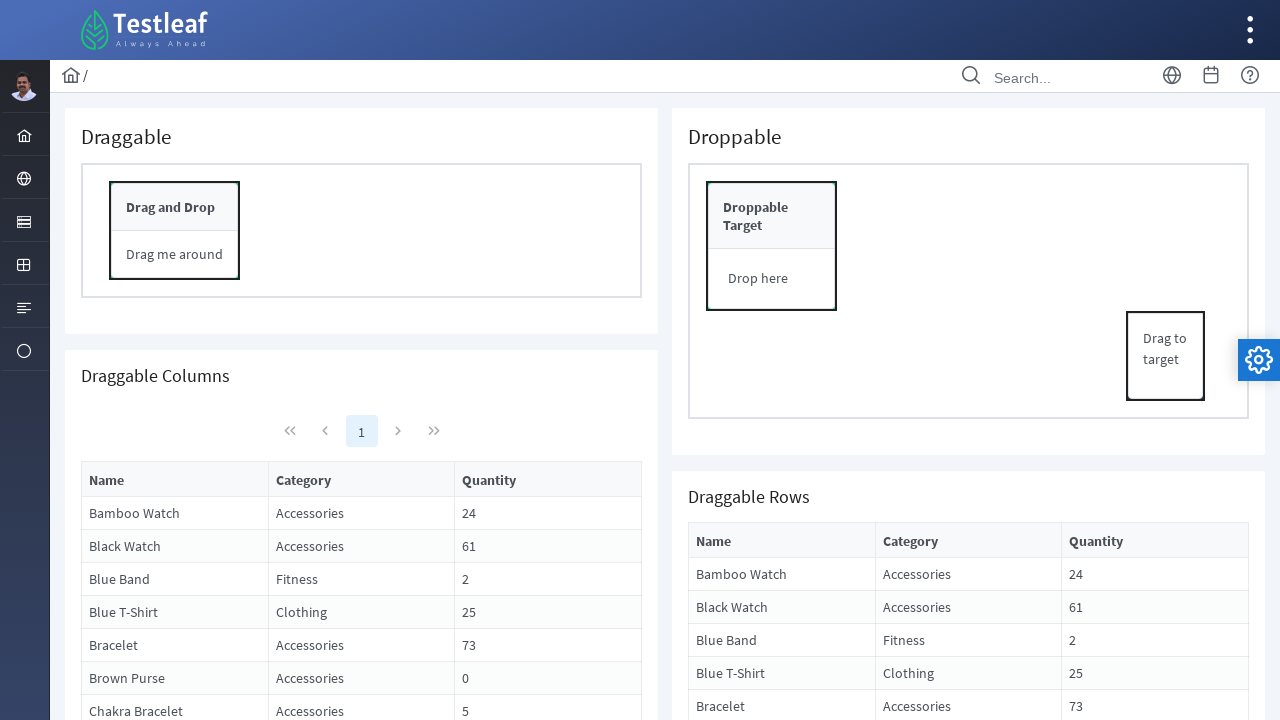

Located drop destination element
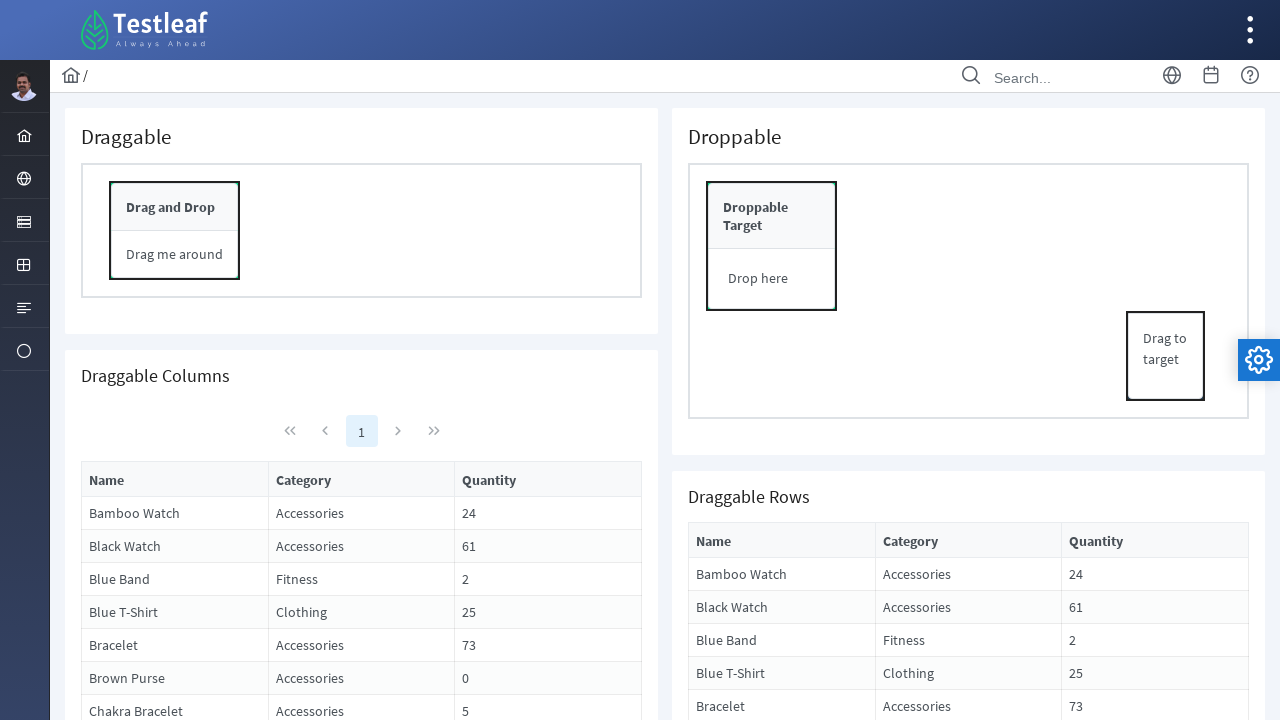

Dragged source element to destination (droppable area) at (772, 246)
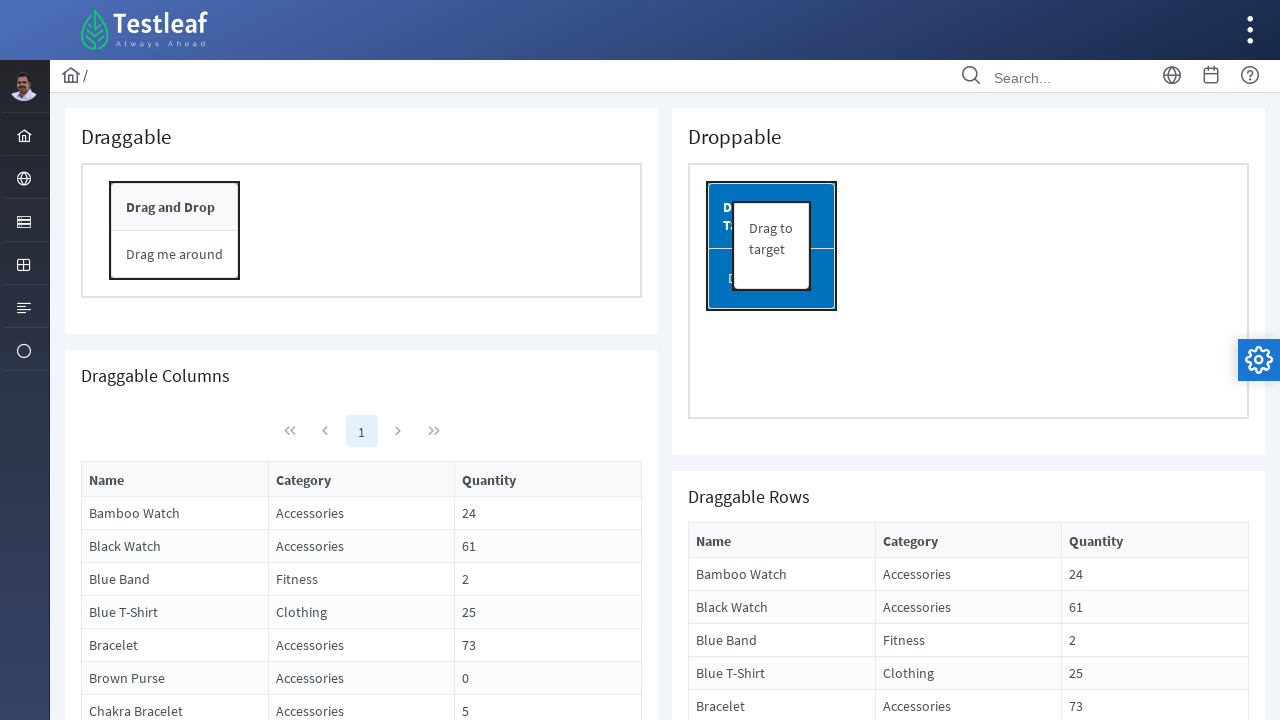

Located Name column header in draggable columns section
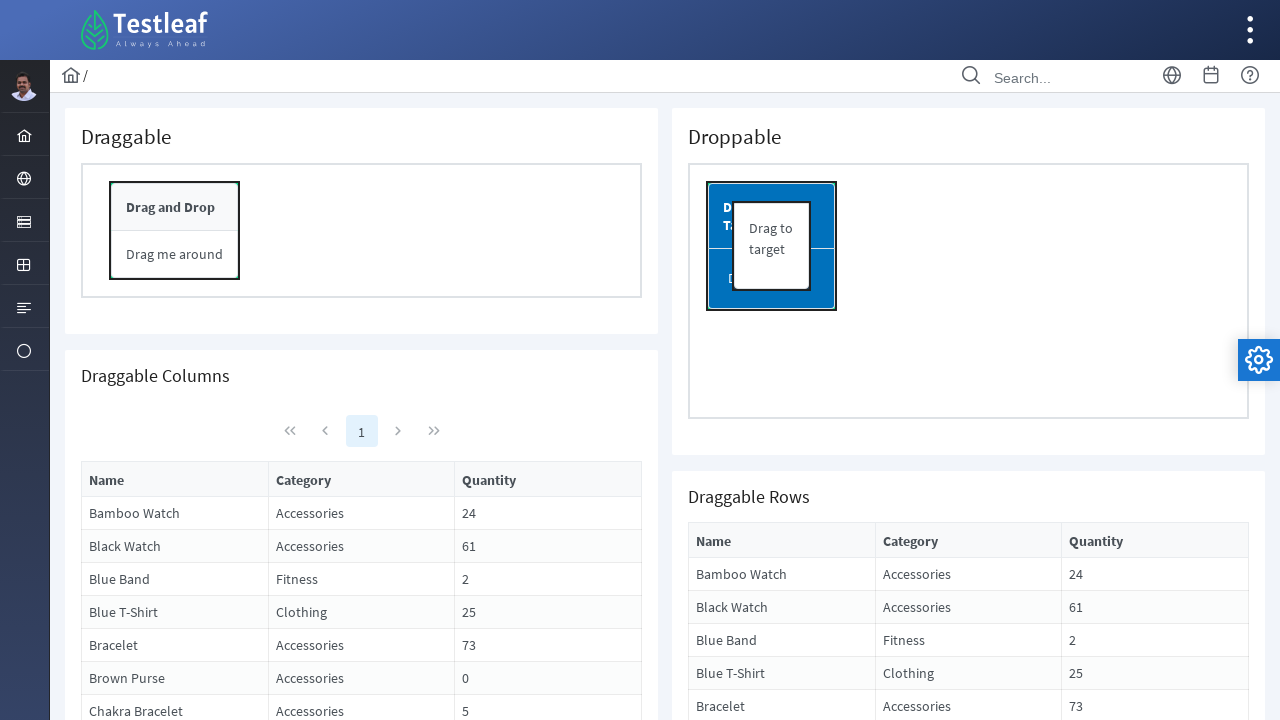

Located Quantity column header in draggable columns section
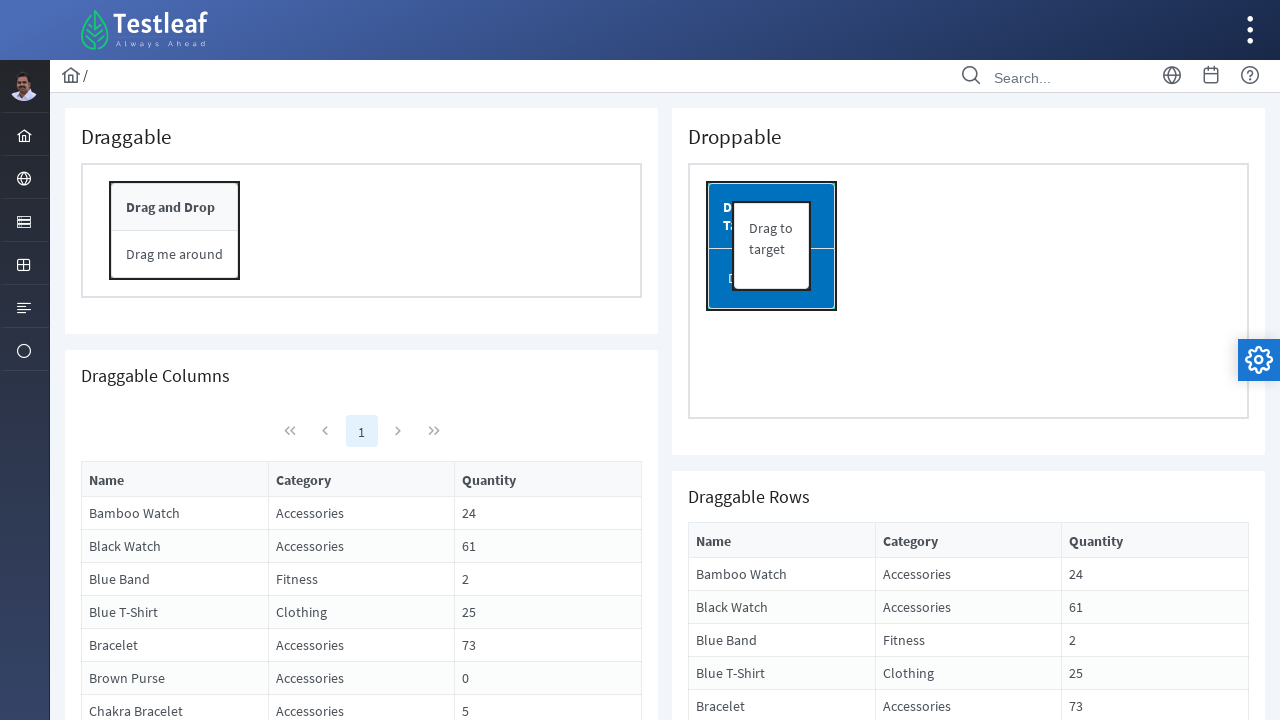

Dragged Name column to swap with Quantity column at (548, 479)
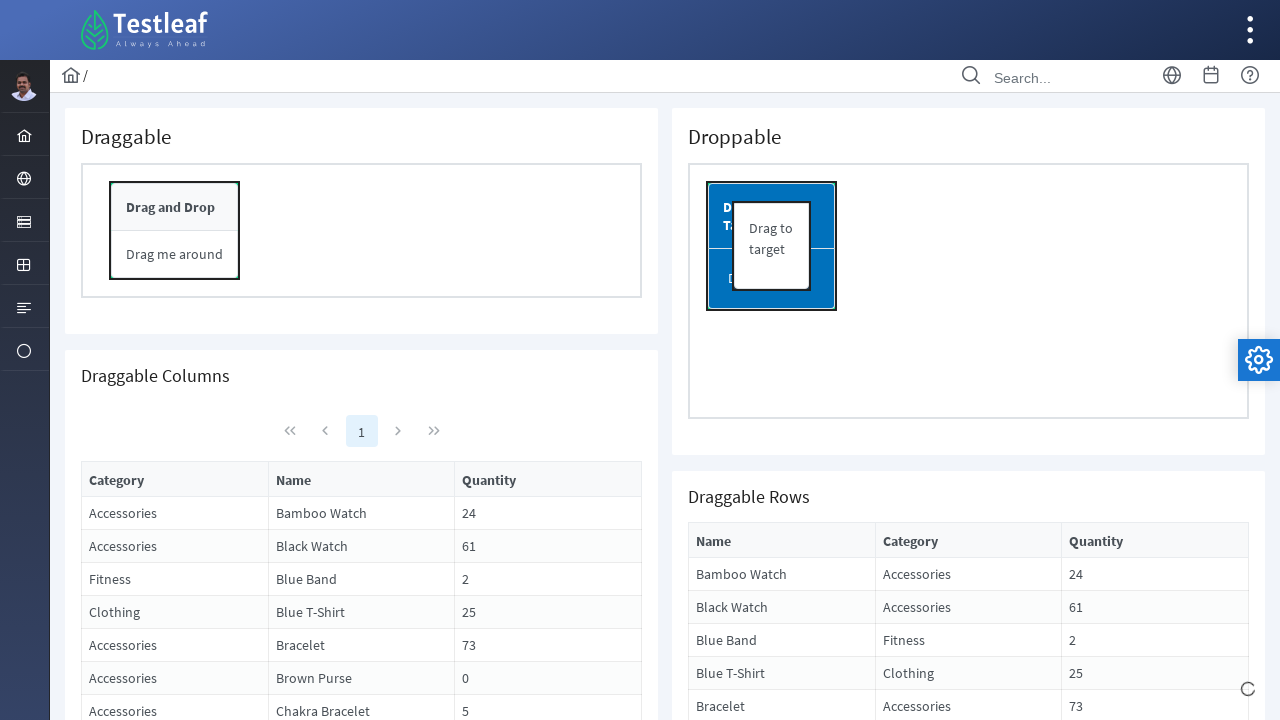

Located second row in draggable rows section
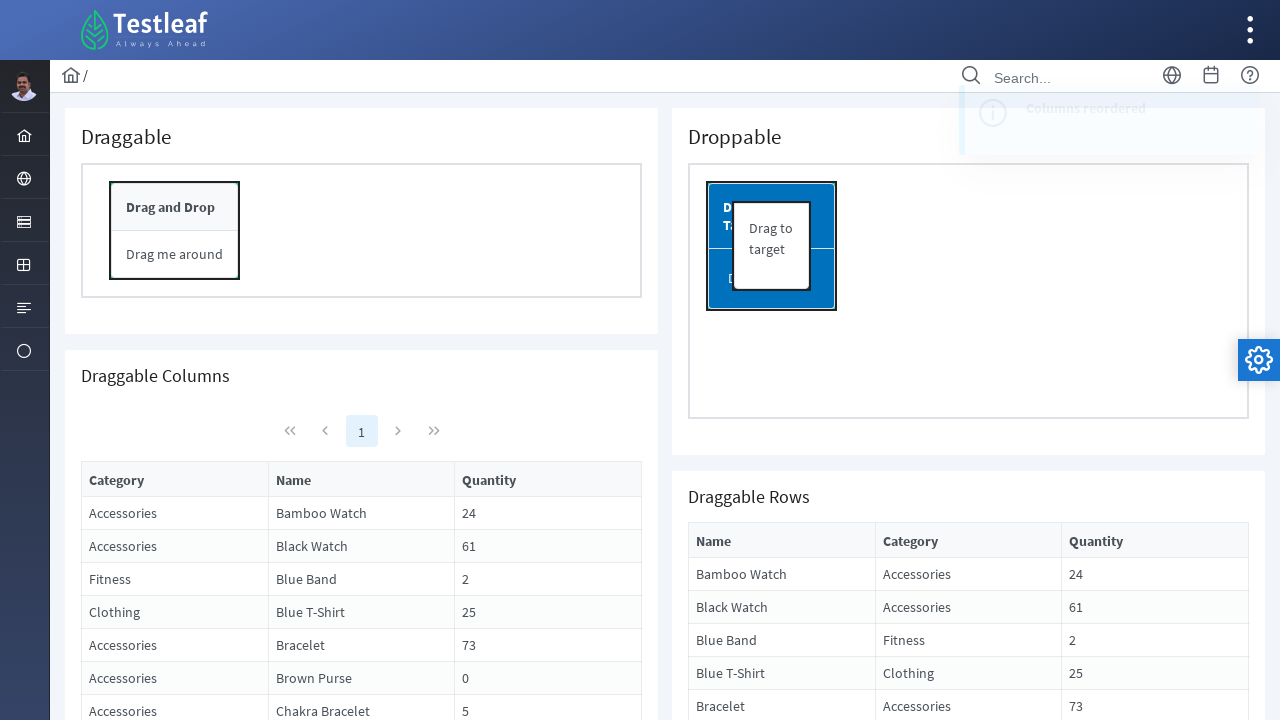

Located fourth row position in draggable rows section
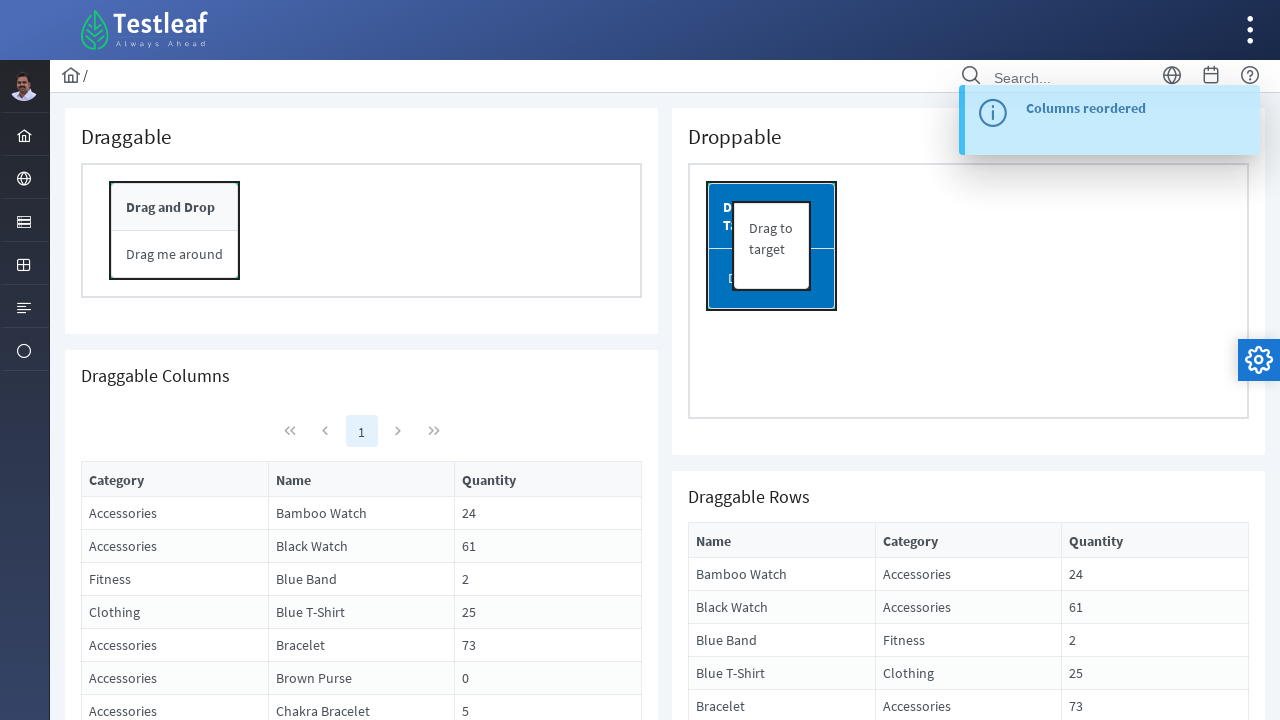

Dragged second row to fourth row position at (968, 704)
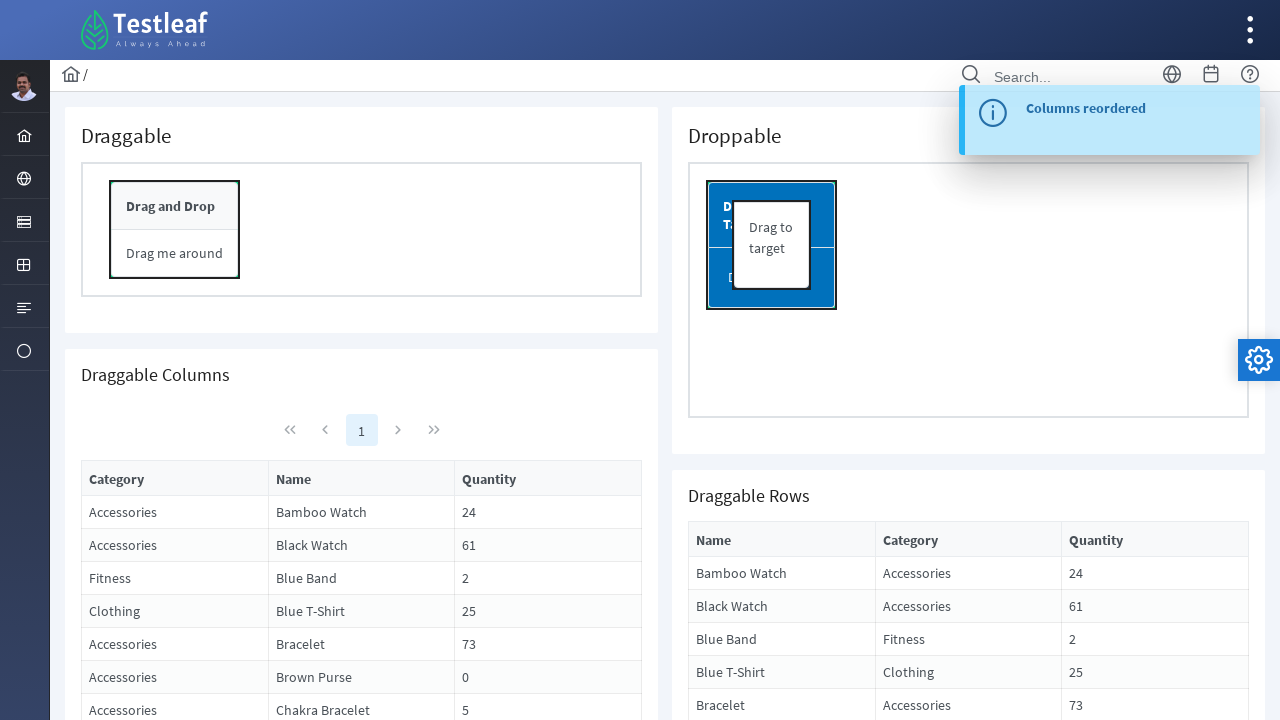

Located range slider element
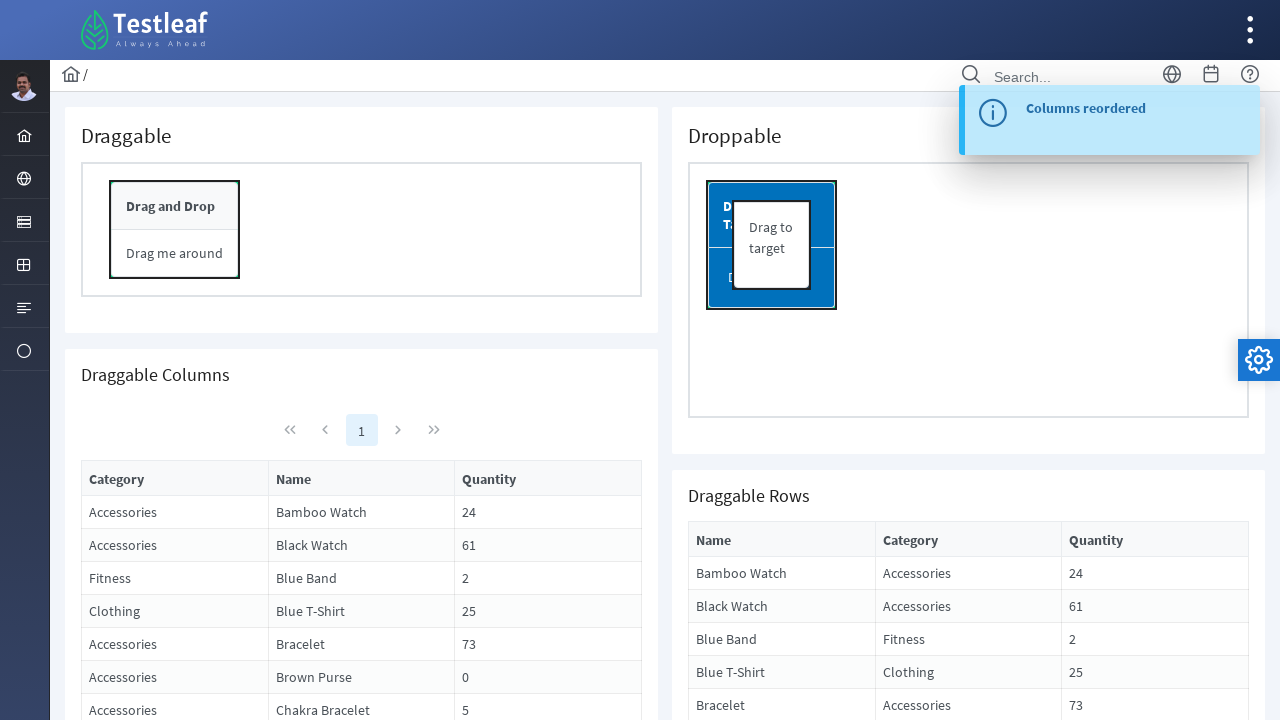

Retrieved bounding box of range slider
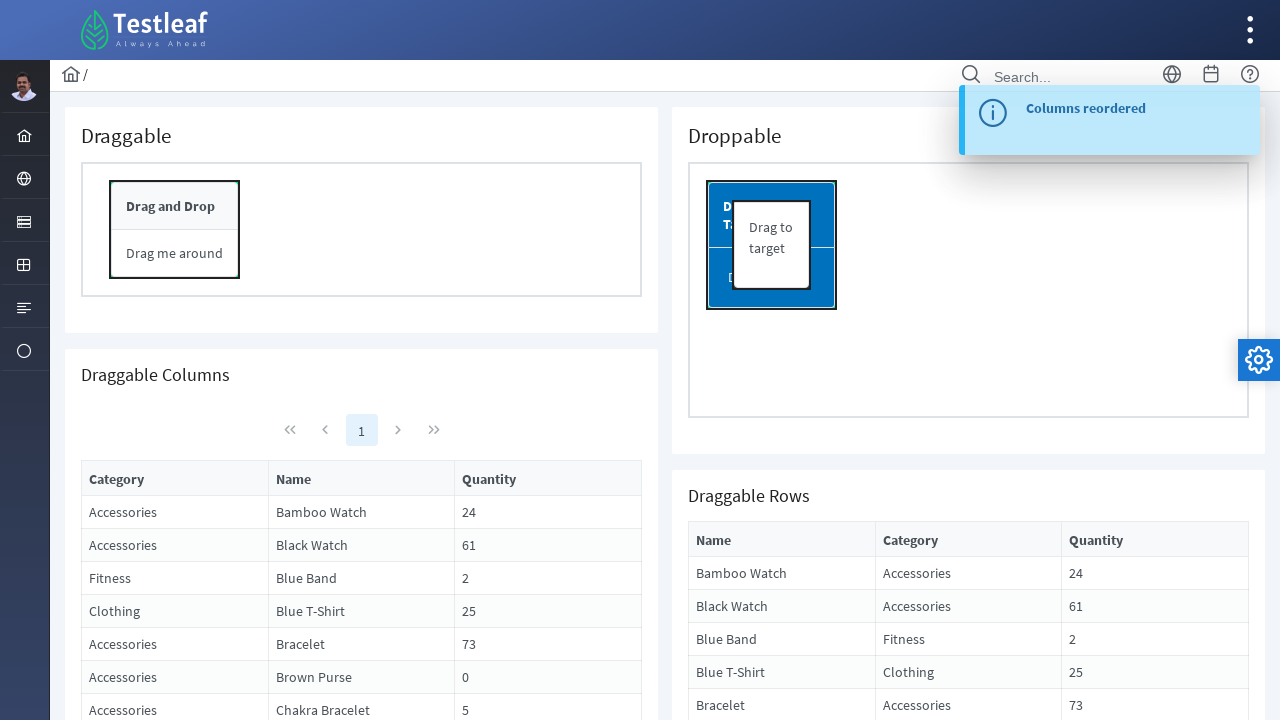

Moved mouse to center of range slider at (811, 1168)
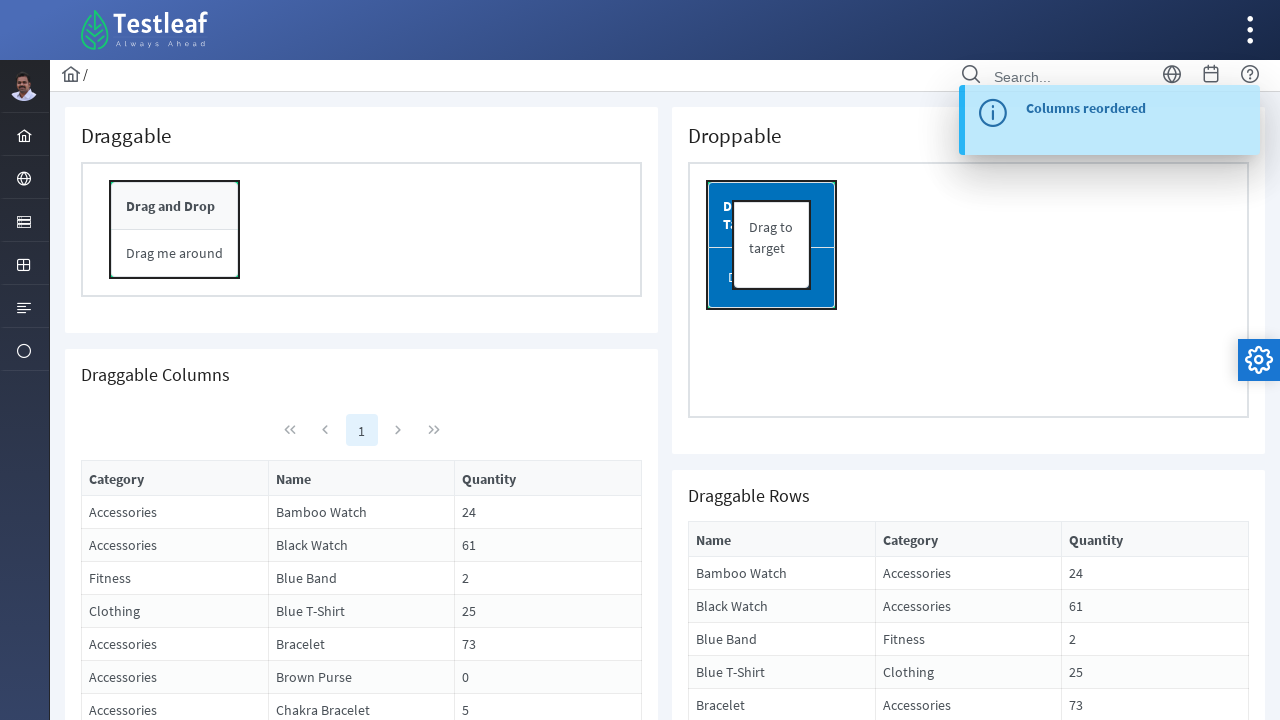

Pressed mouse button down on range slider at (811, 1168)
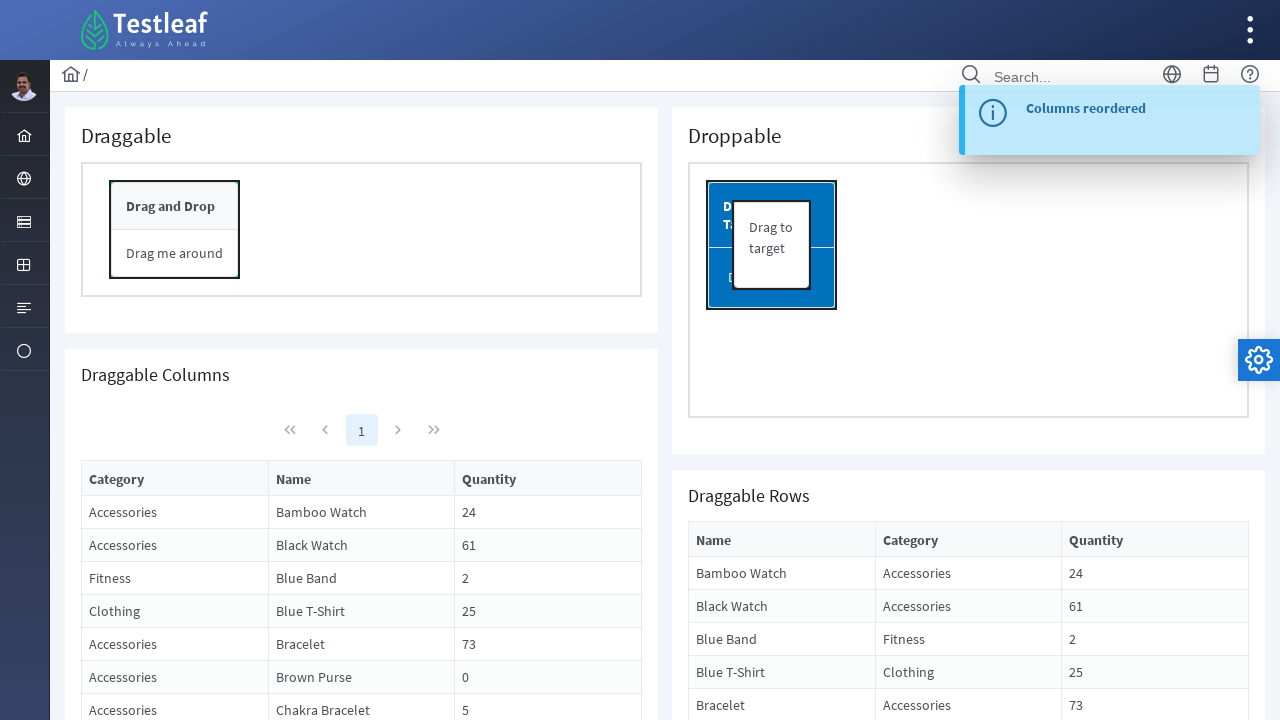

Dragged range slider 40px to the right at (851, 1168)
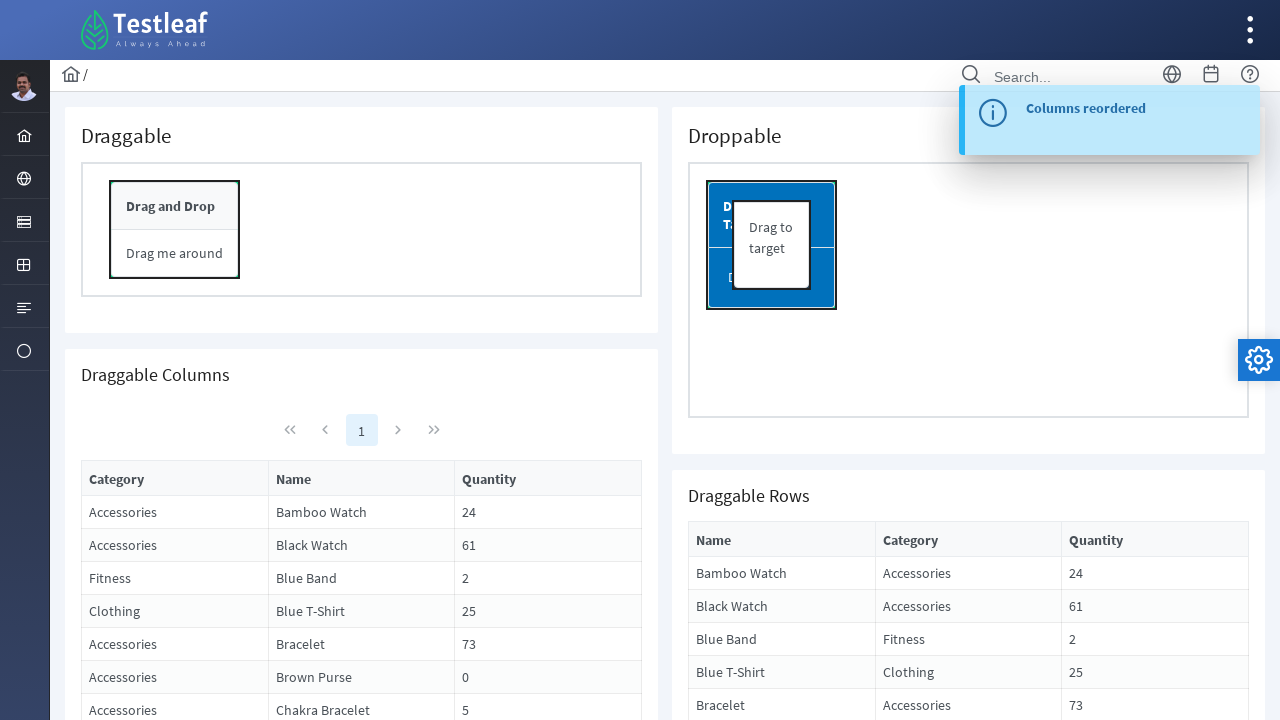

Released mouse button to complete slider drag at (851, 1168)
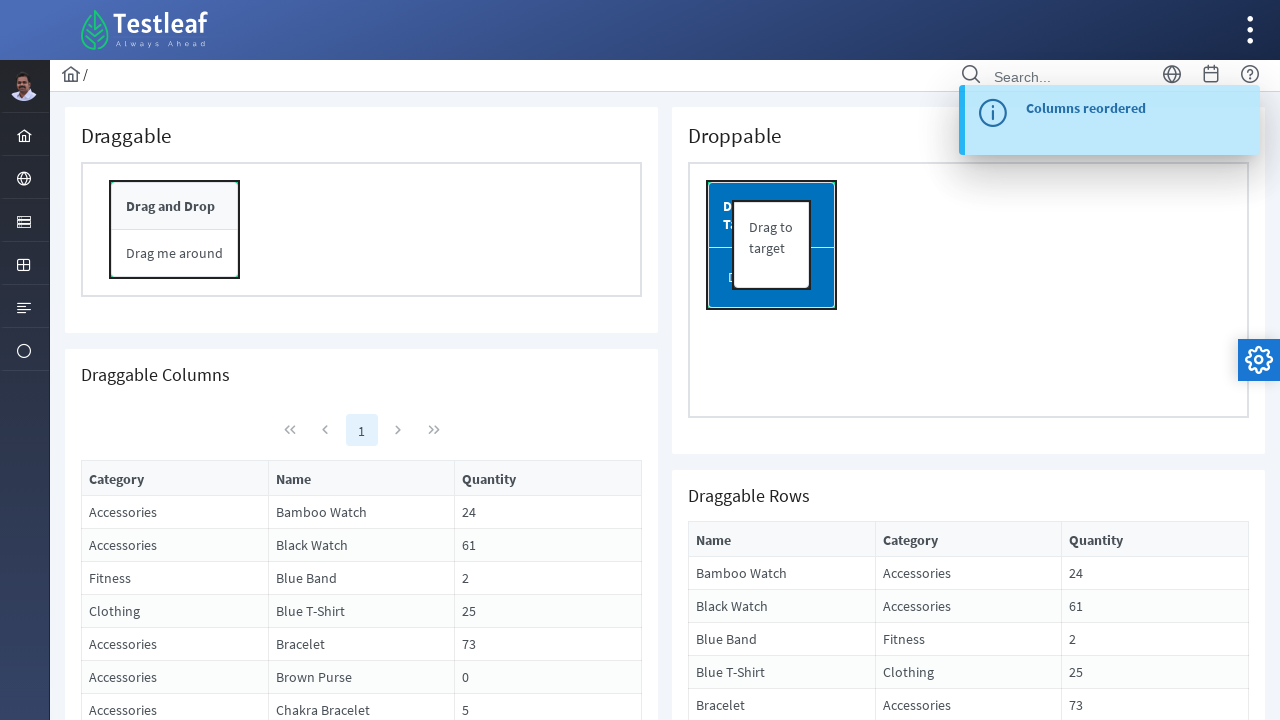

Clicked Start button on progress bar at (730, 452) on xpath=//span[text()='Start']
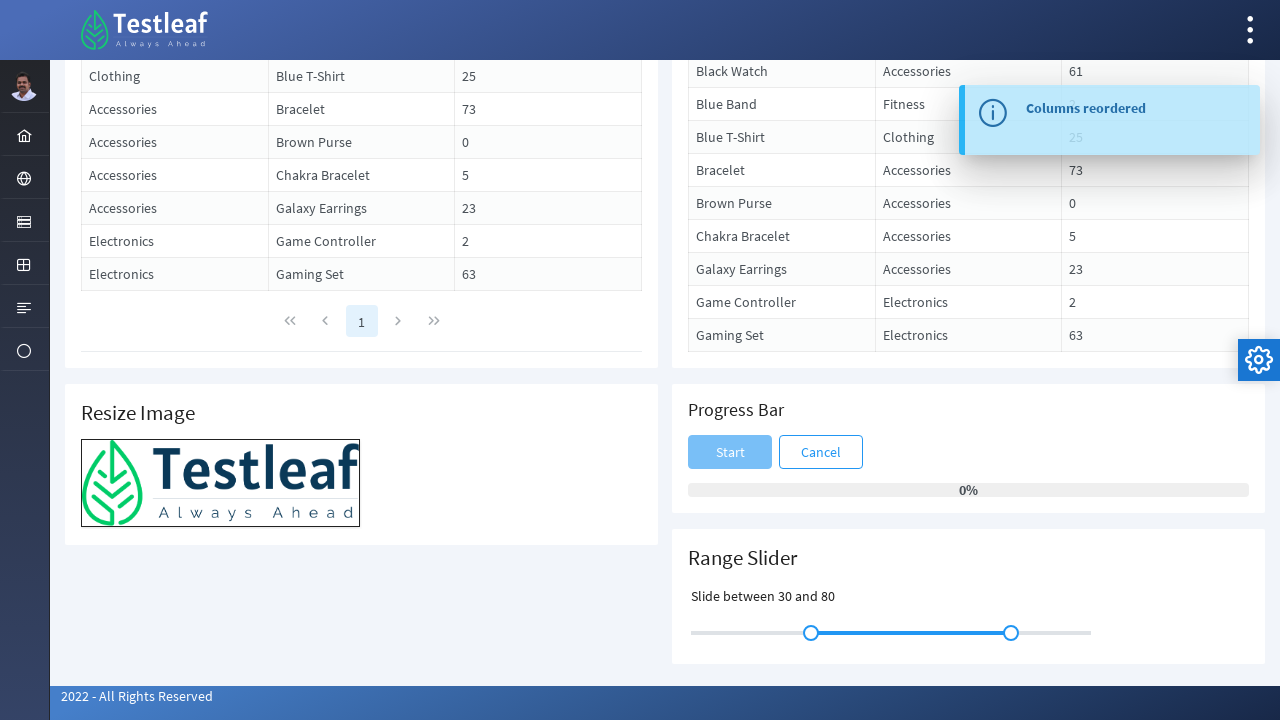

Waited 5 seconds for progress bar to complete
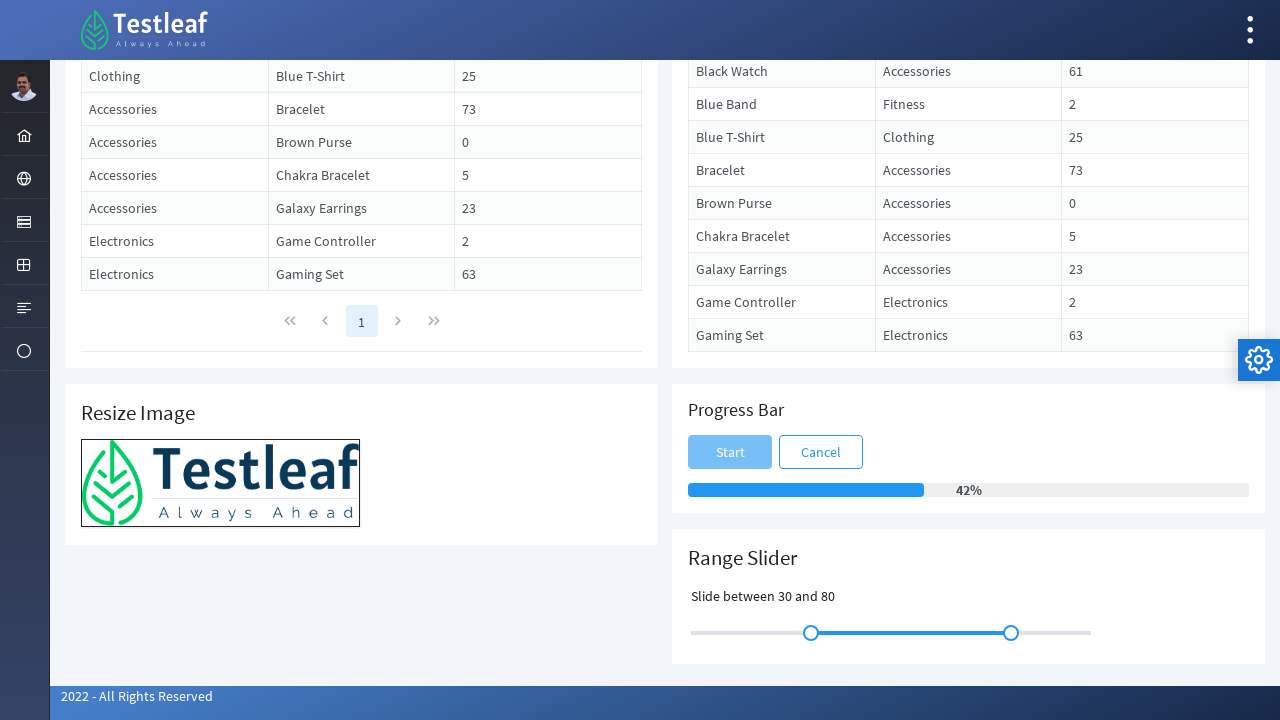

Retrieved progress bar value: 42%
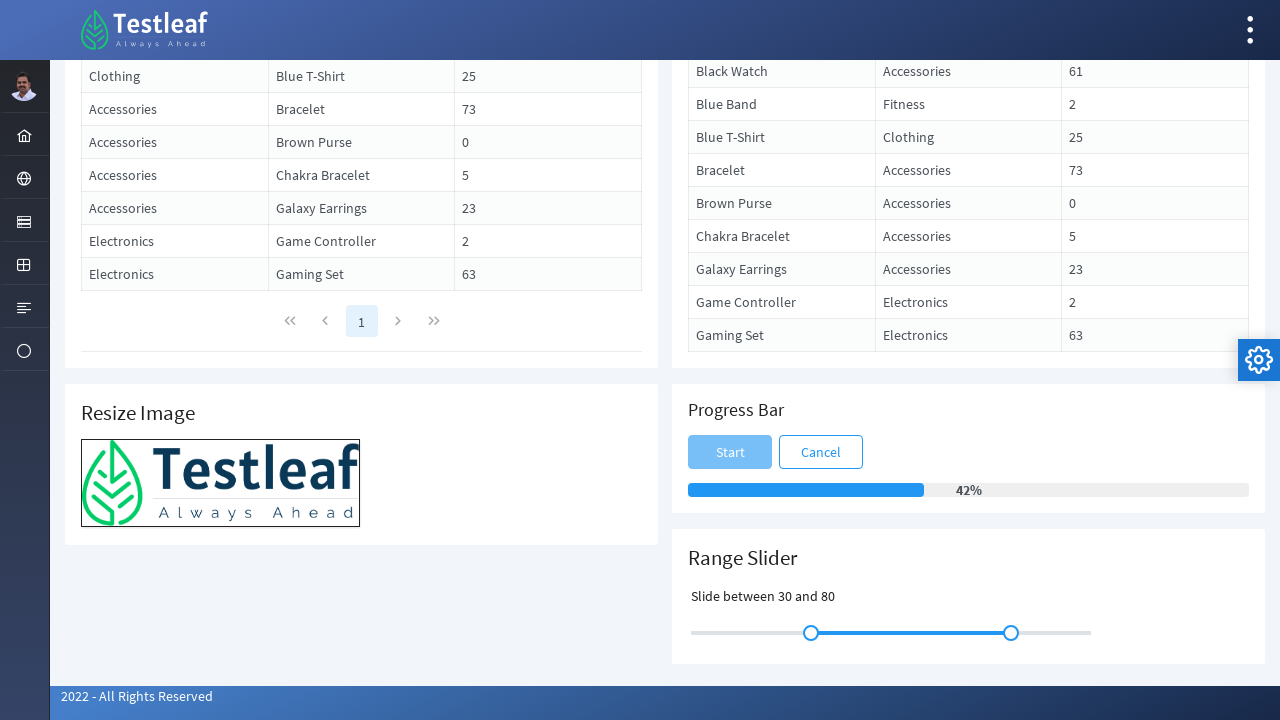

Printed progress bar value: 42%
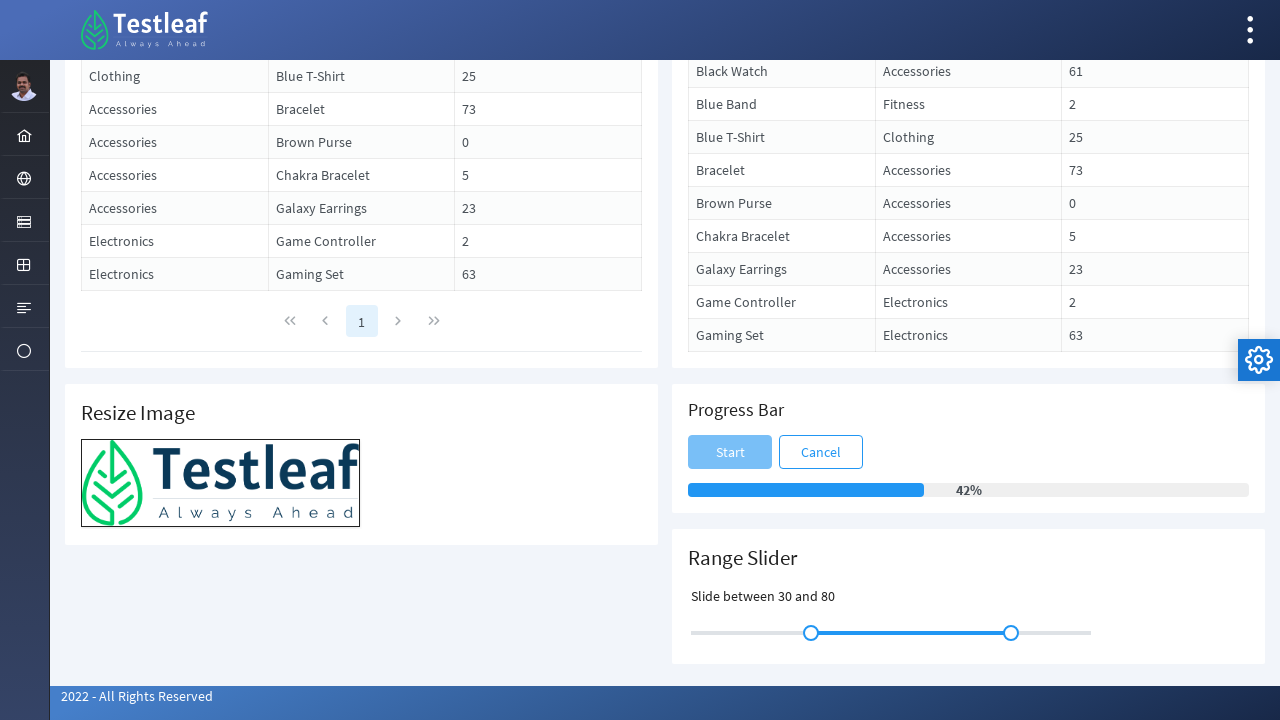

Located image element for resizing
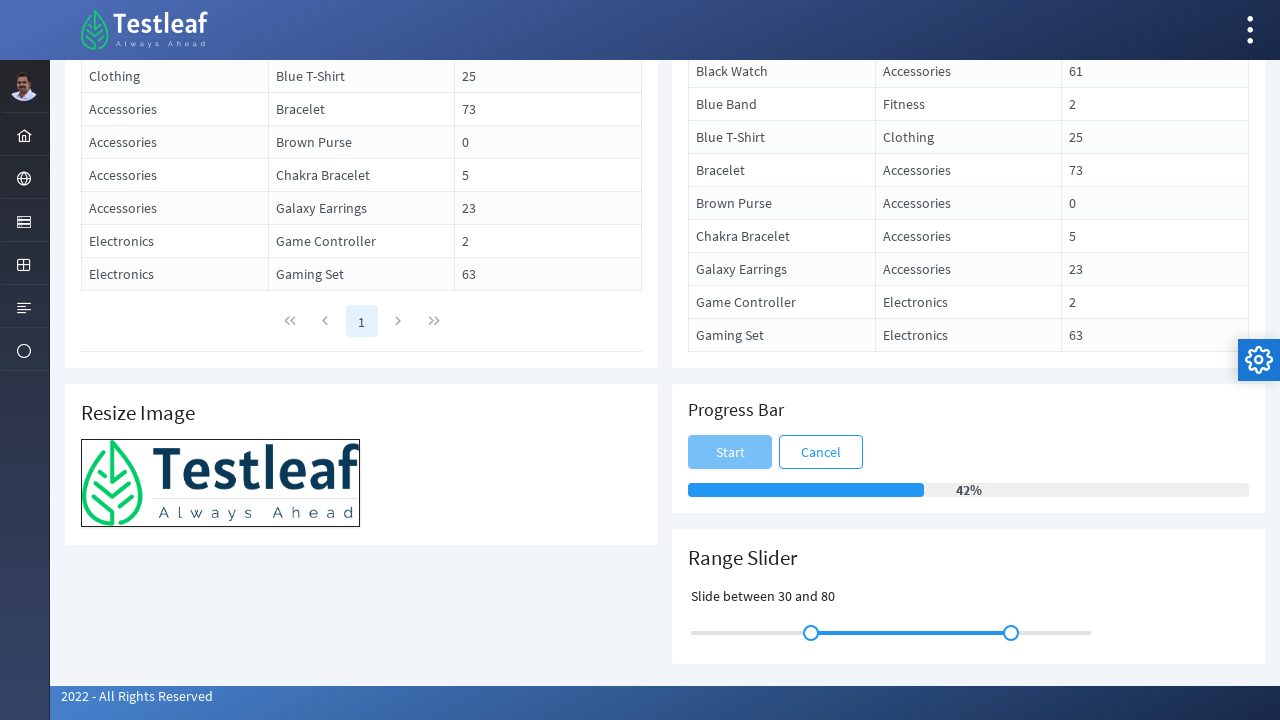

Retrieved bounding box of image element
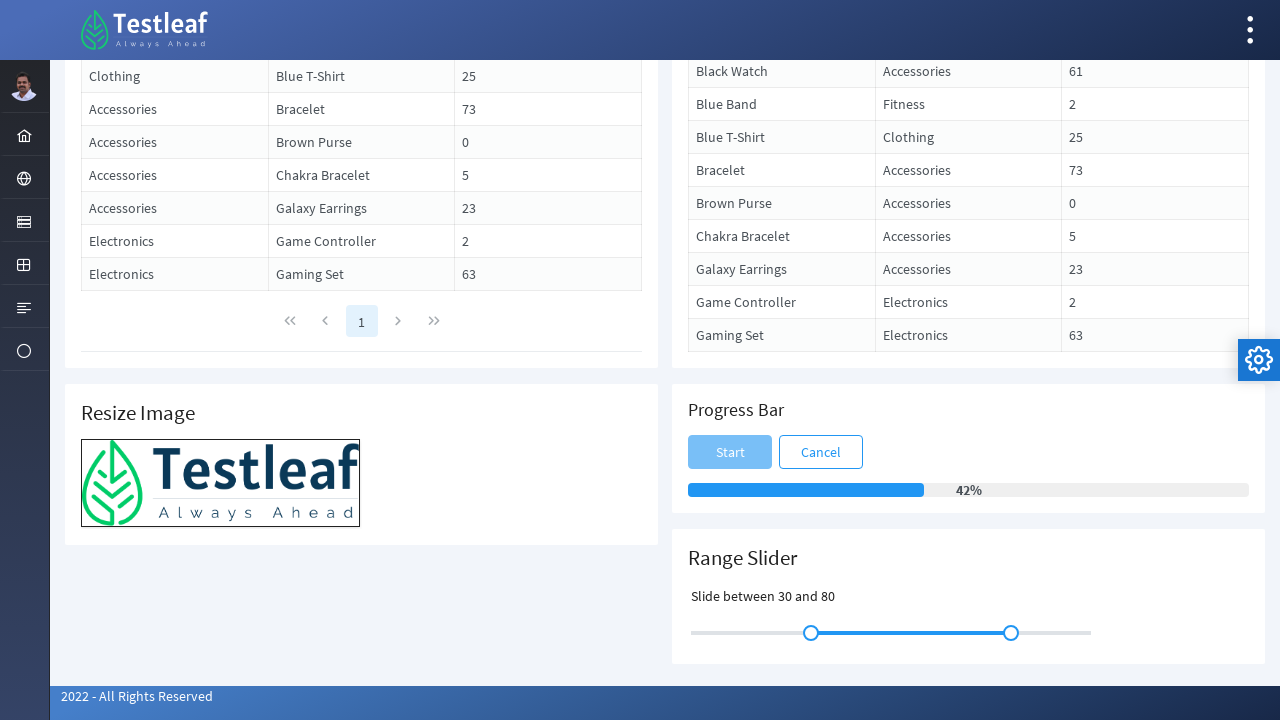

Moved mouse to bottom-right corner of image for resizing at (360, 527)
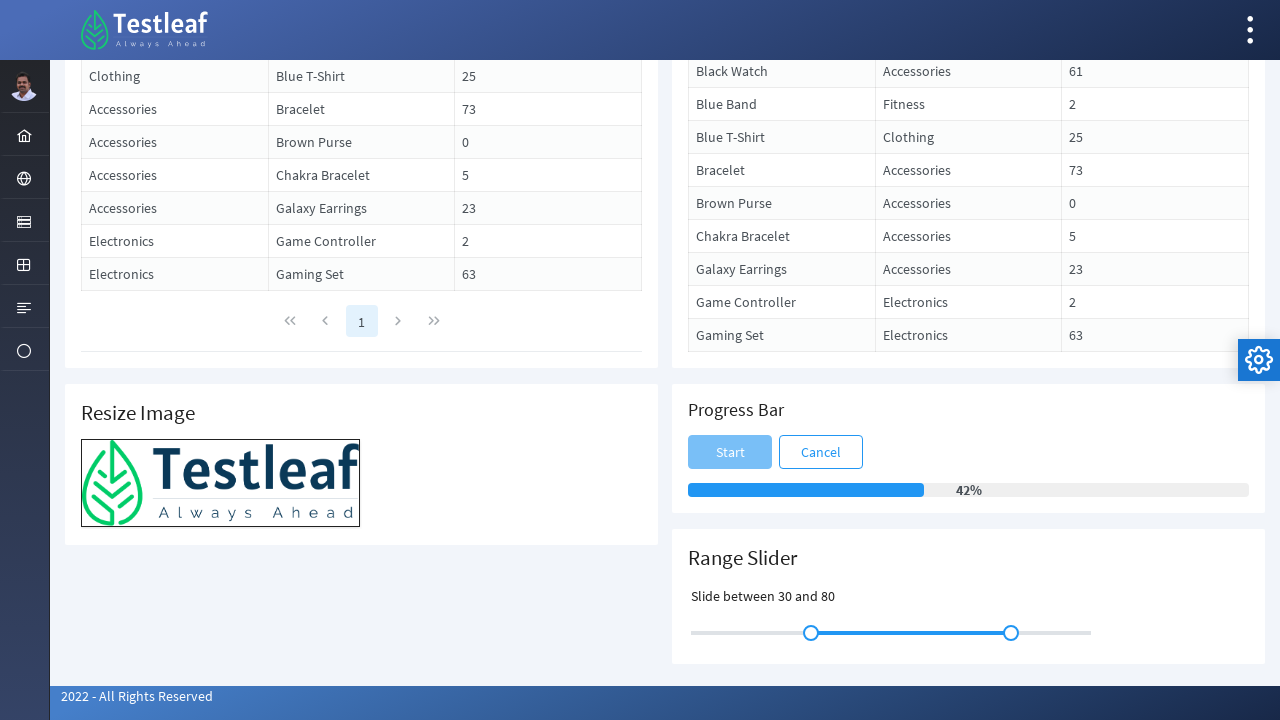

Pressed mouse button down on image corner at (360, 527)
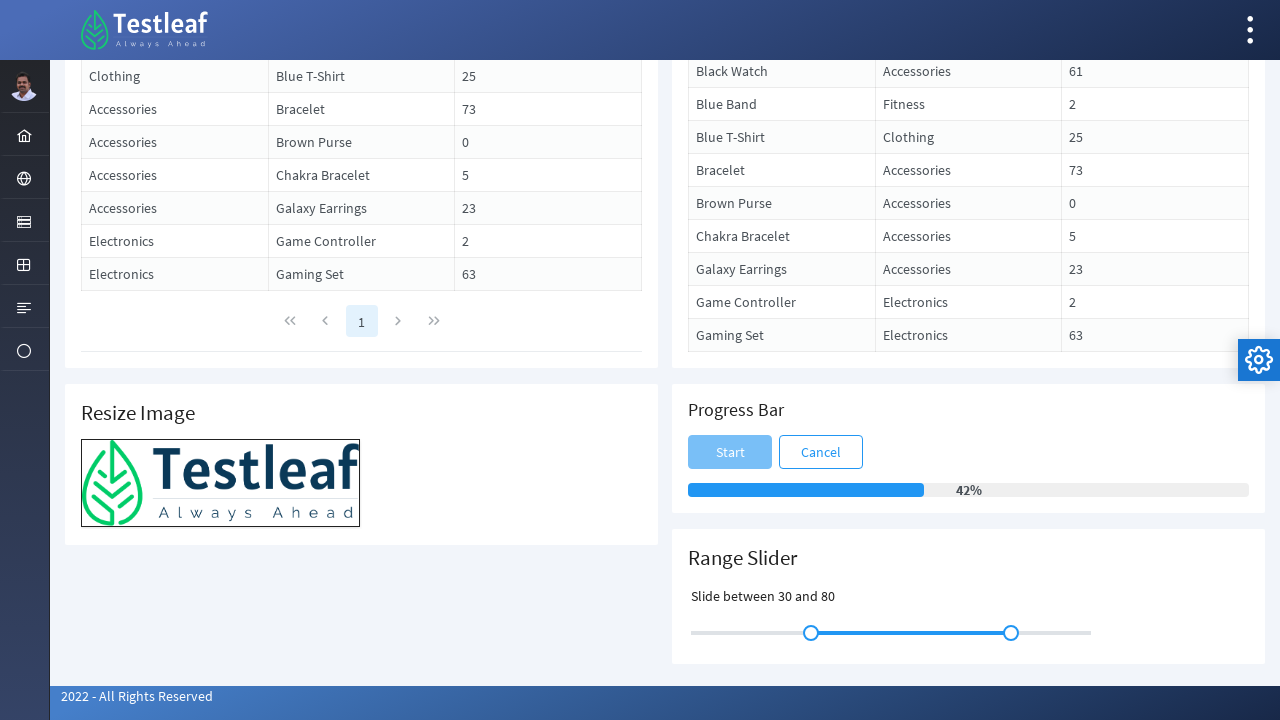

Dragged image corner to resize (15px right, 3px down) at (374, 530)
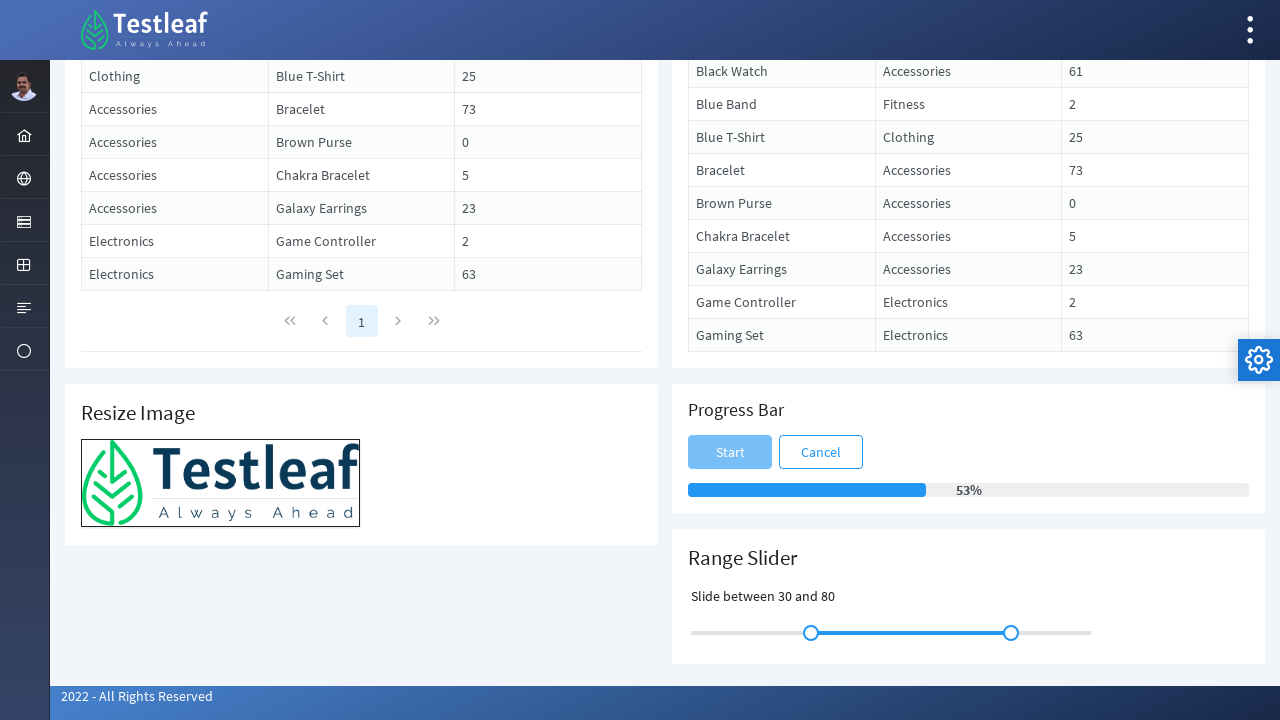

Released mouse button to complete image resize at (374, 530)
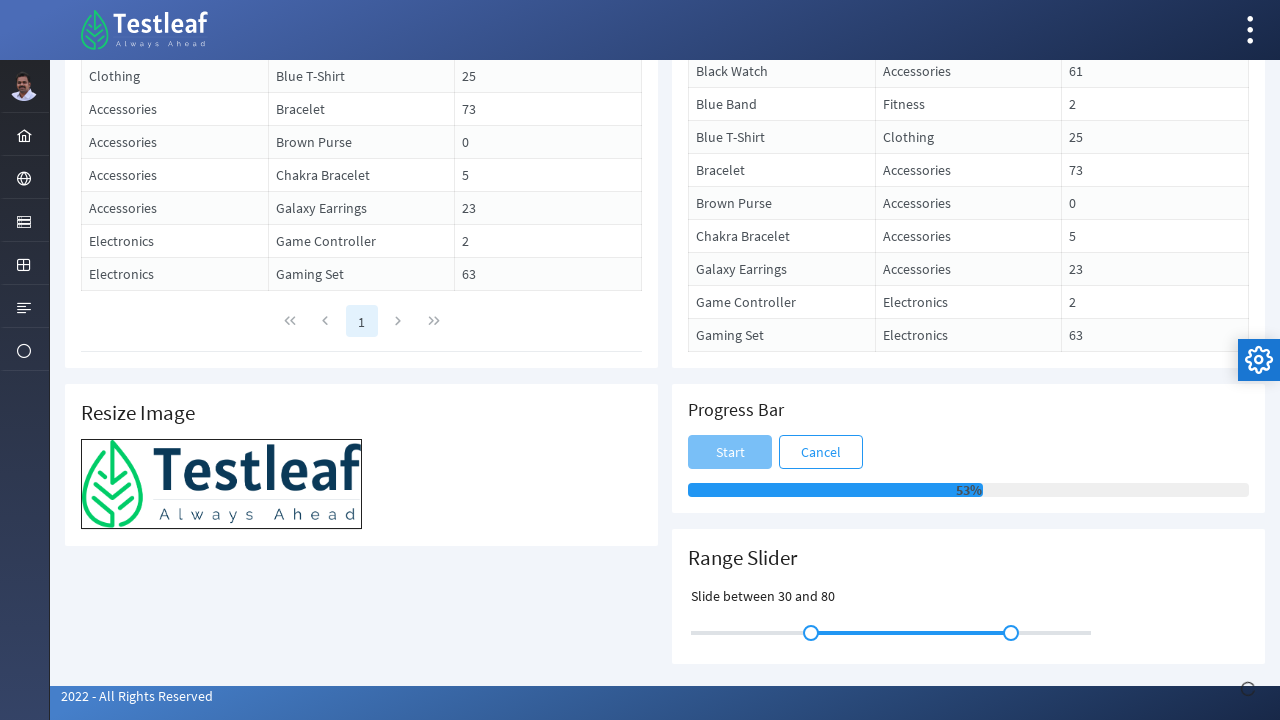

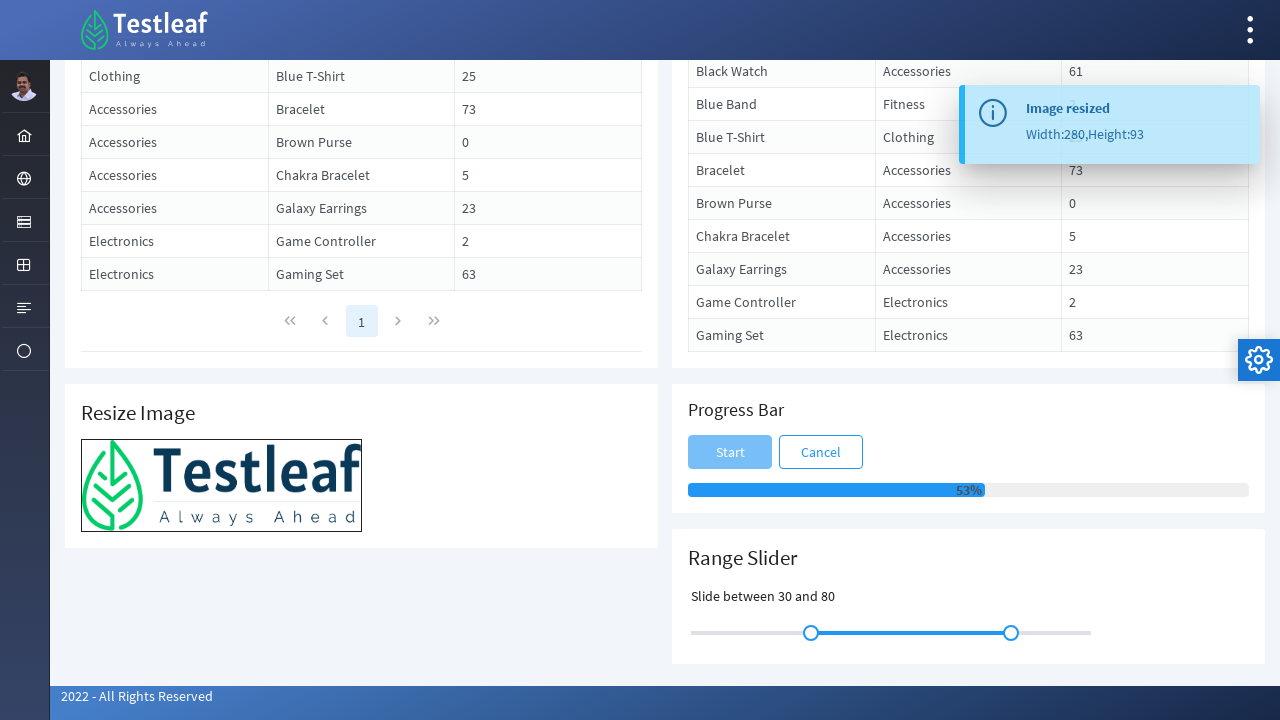